Tests Python.org search functionality by searching for "pycon" and verifying results are returned

Starting URL: http://www.python.org

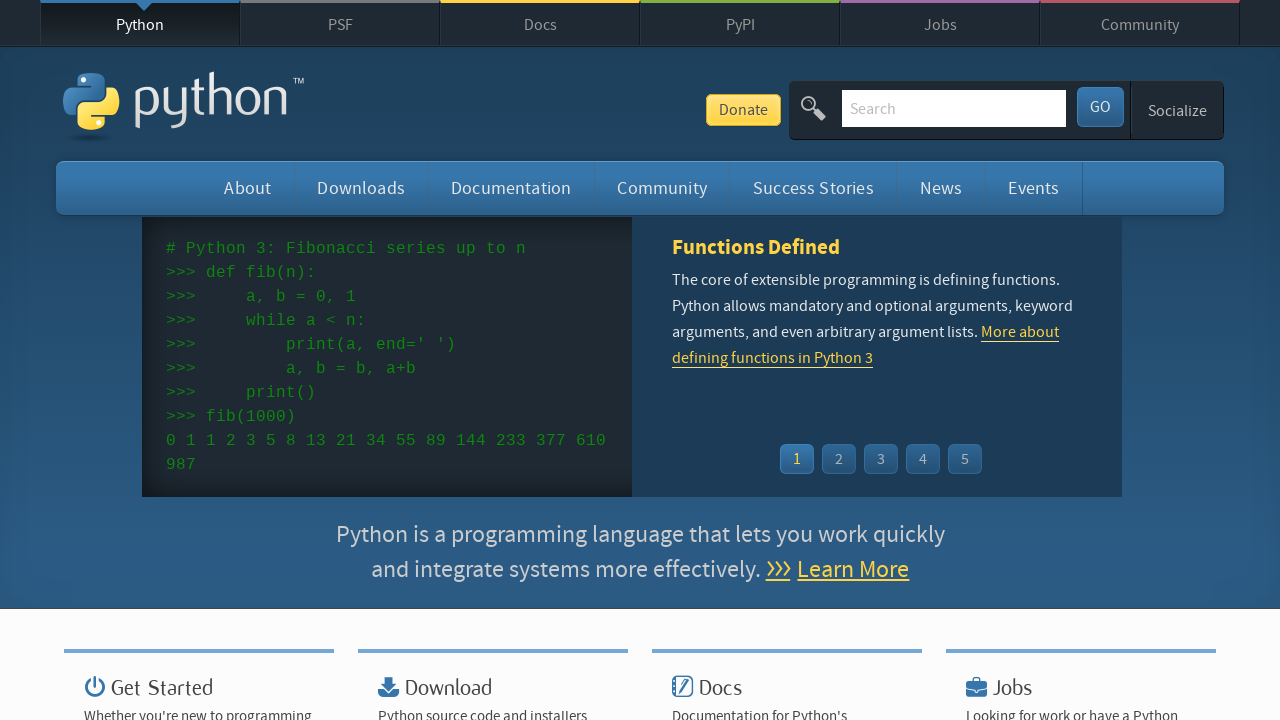

Verified 'Python' is in the page title
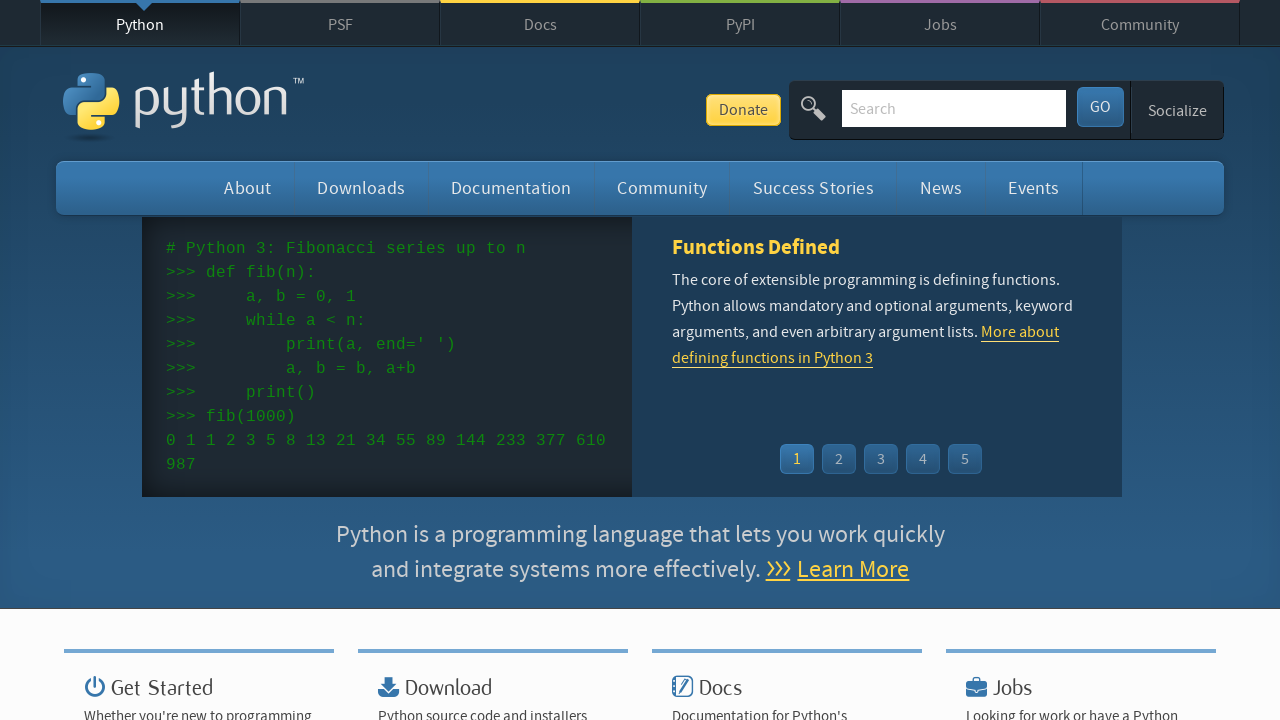

Cleared the search input field on input[name='q']
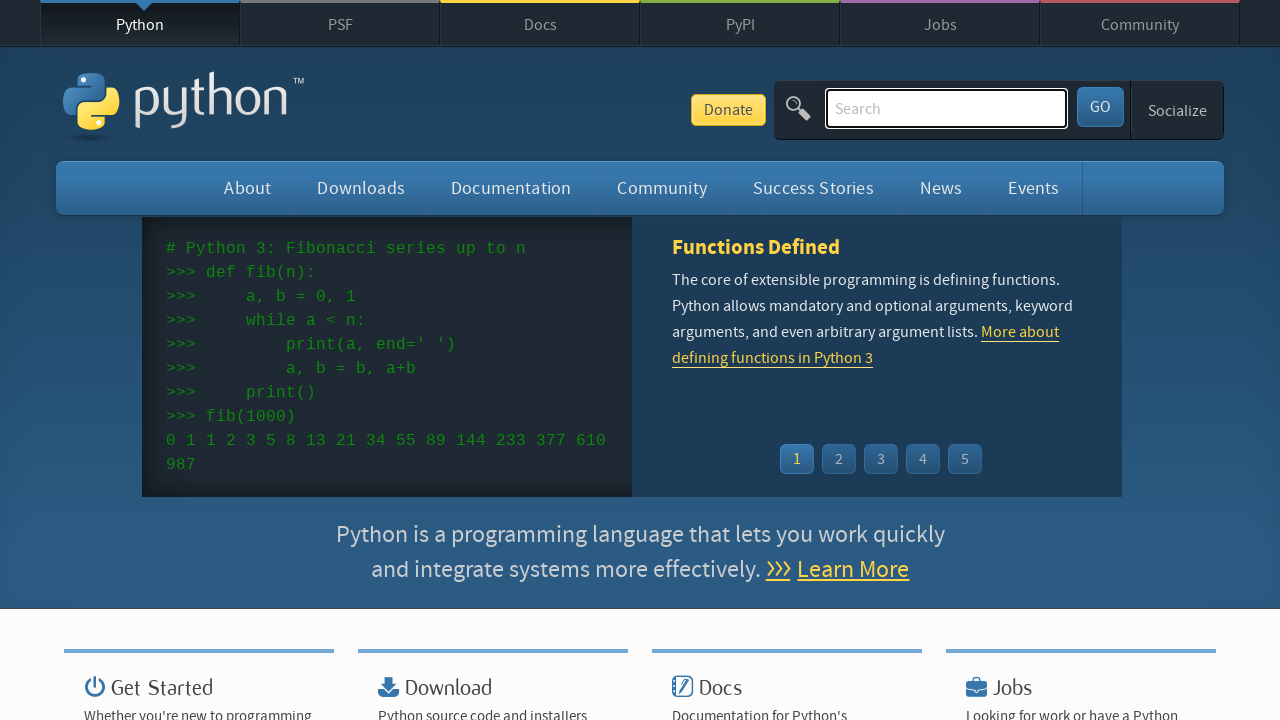

Entered 'pycon' in the search field on input[name='q']
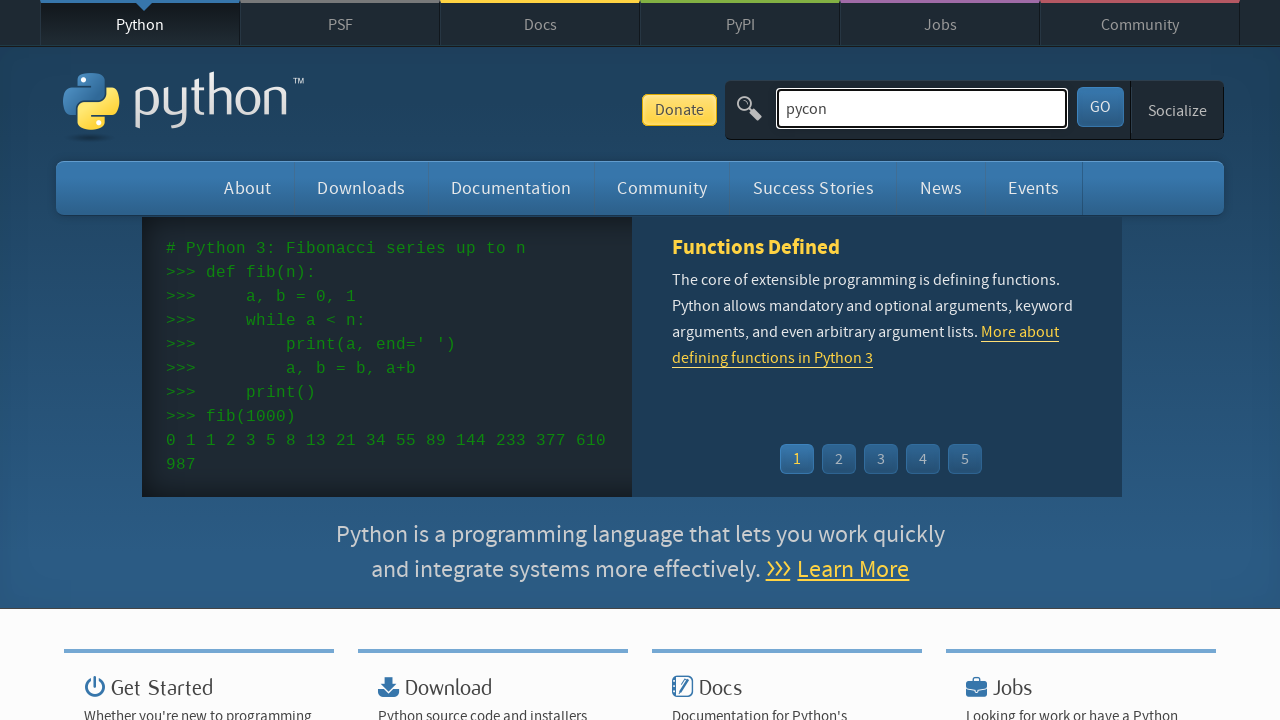

Pressed Enter to submit the search query on input[name='q']
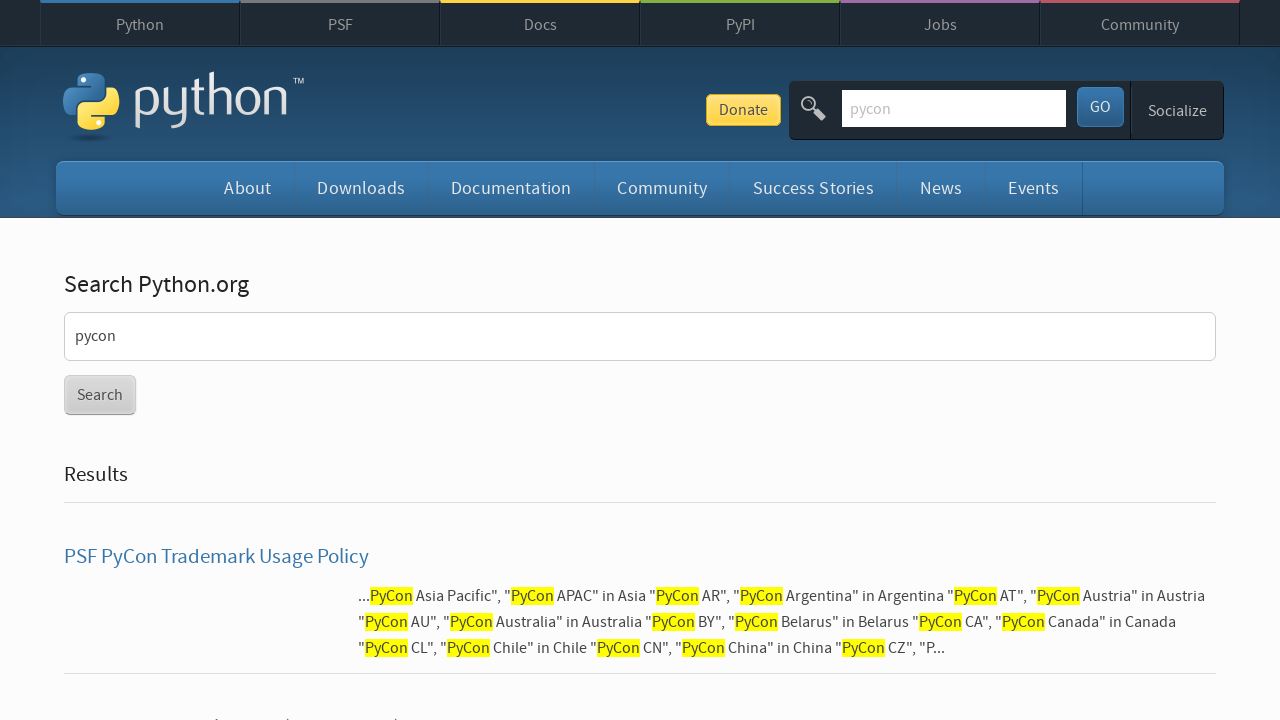

Waited for network to be idle and search results to load
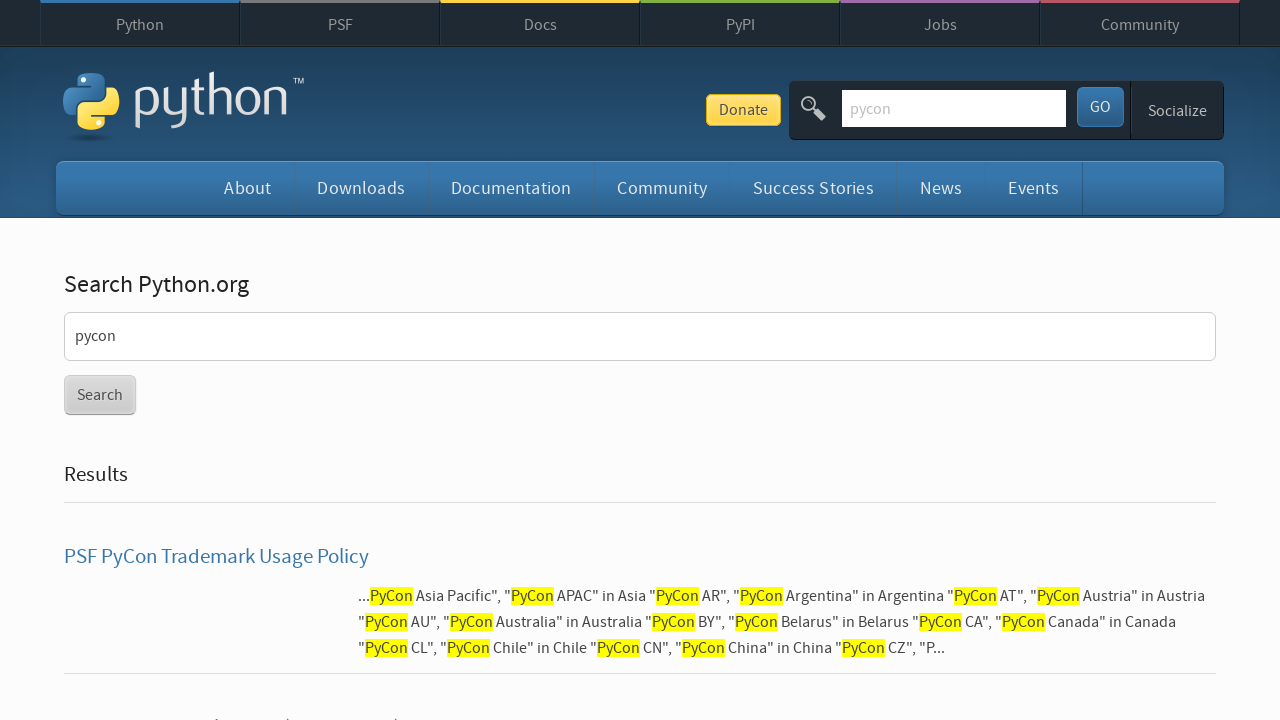

Verified search results were returned for 'pycon' query
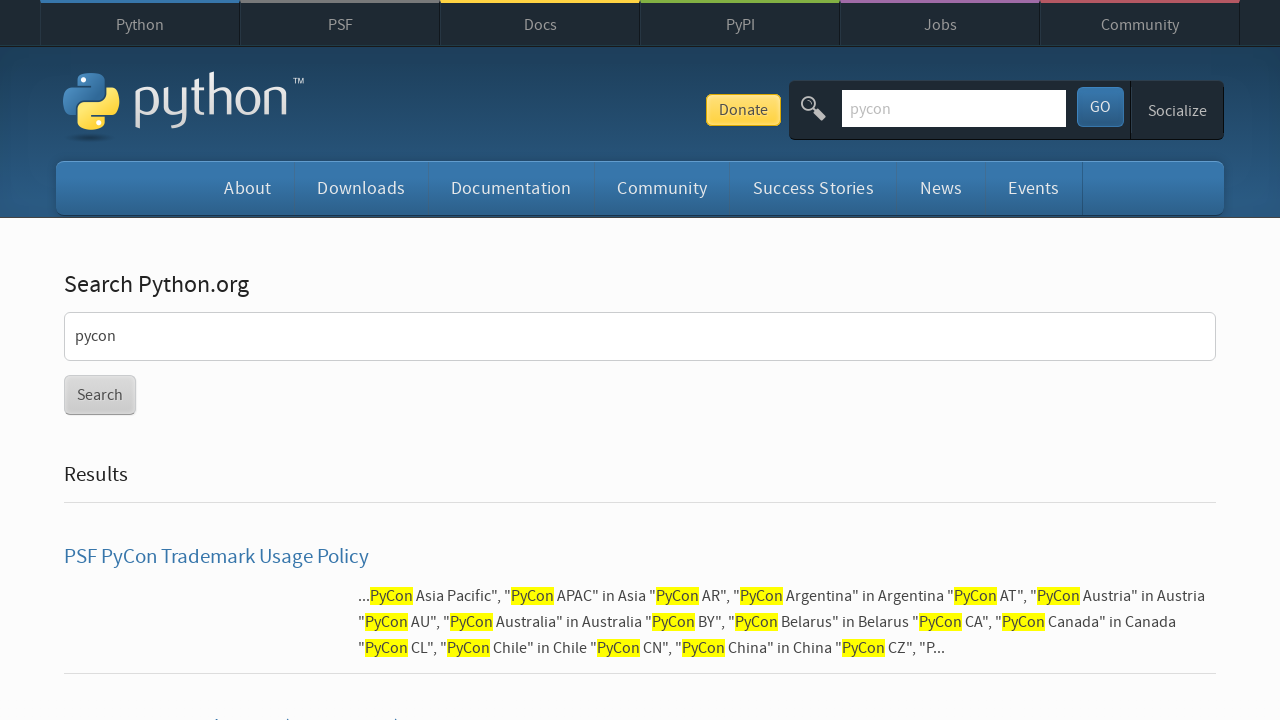

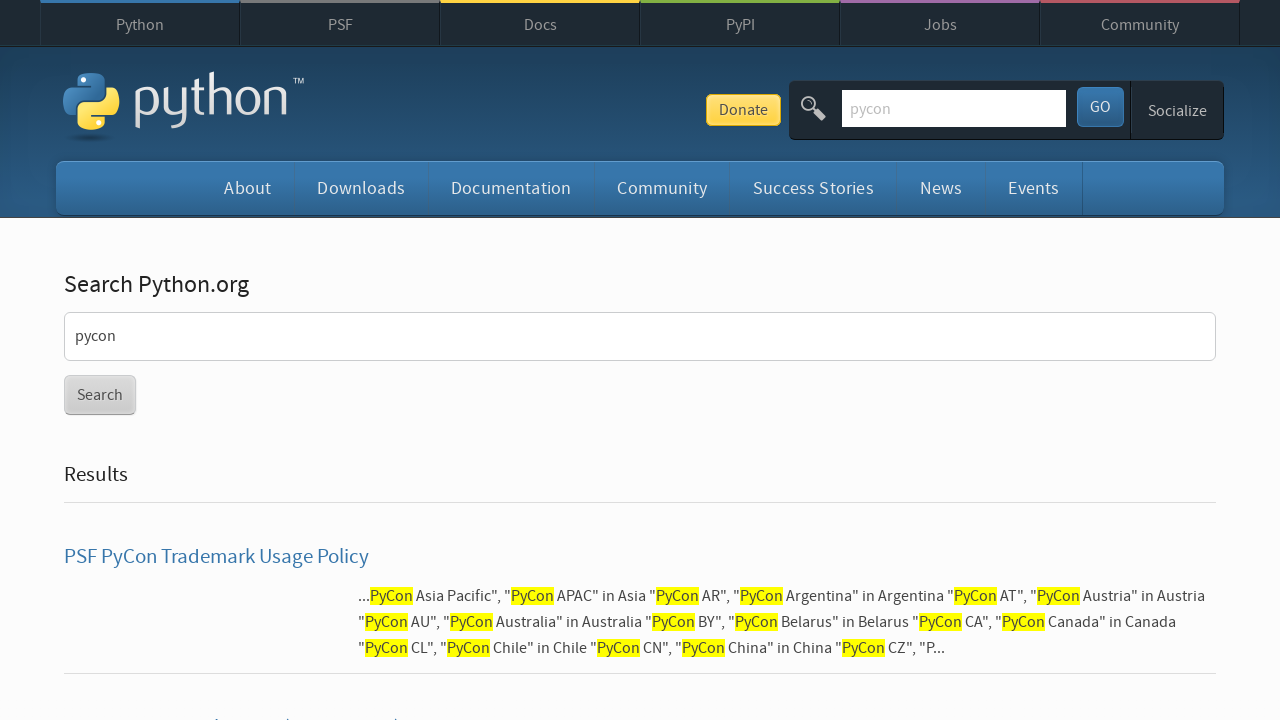